Tests adding a product to the shopping cart by navigating through menu categories, selecting a product, setting quantity to 5, adding to cart, and verifying the cart contains the expected item and quantity.

Starting URL: https://www.dvddom.ru/

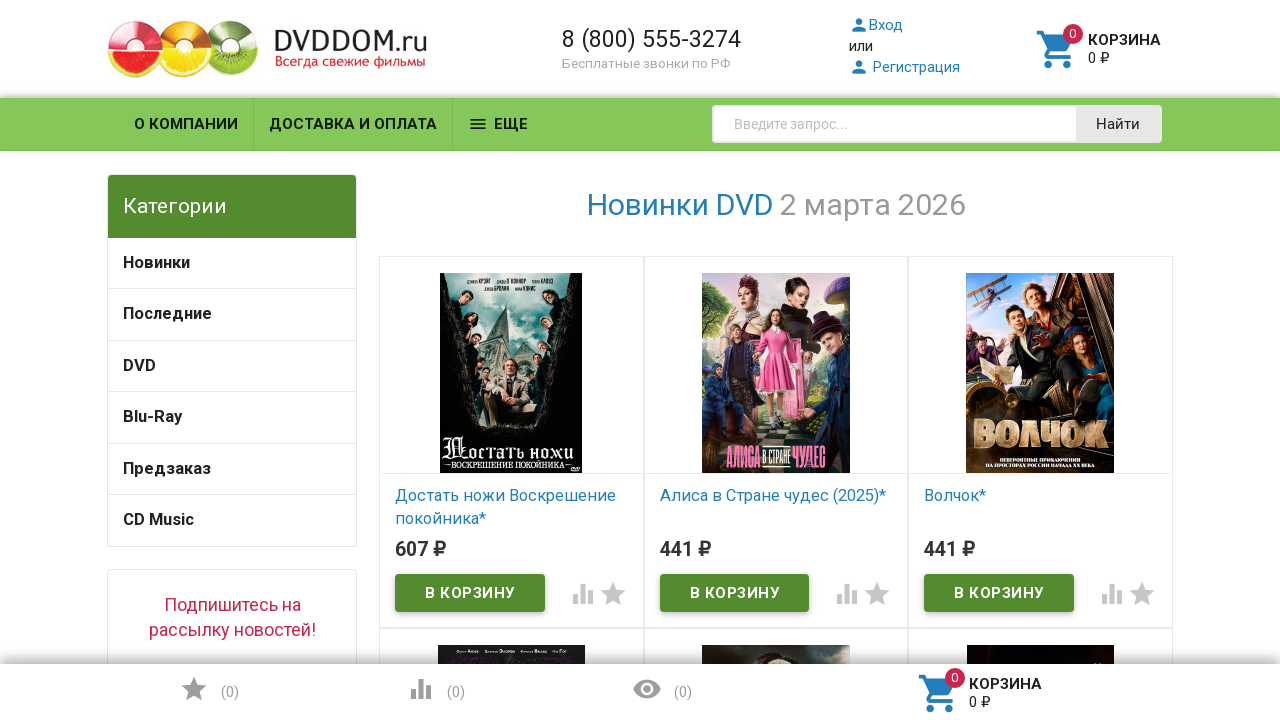

Hovered over main menu item (first category) at (232, 263) on xpath=/html/body/main/div/div/nav/div[1]/div/div[2]/ul/li[1]/a
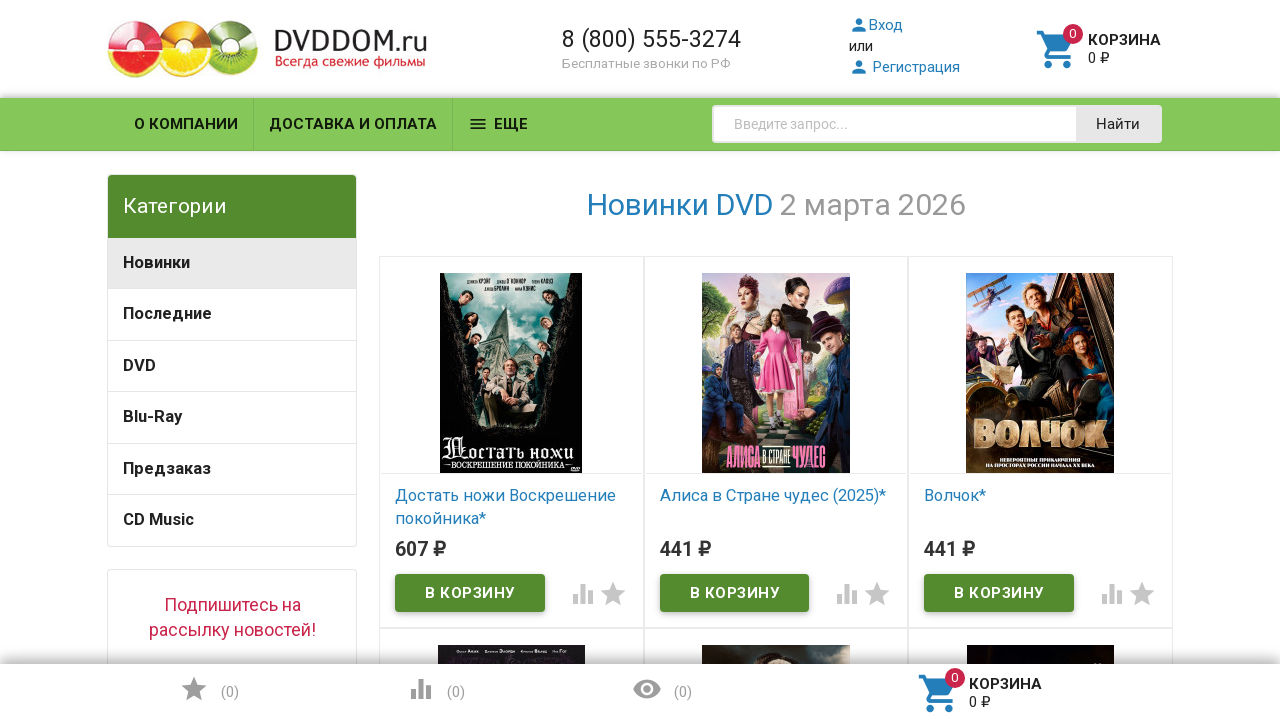

Clicked on subcategory menu item at (618, 259) on xpath=/html/body/main/div/div/nav/div[1]/div/div[2]/ul/li[1]/ul/li[2]/a
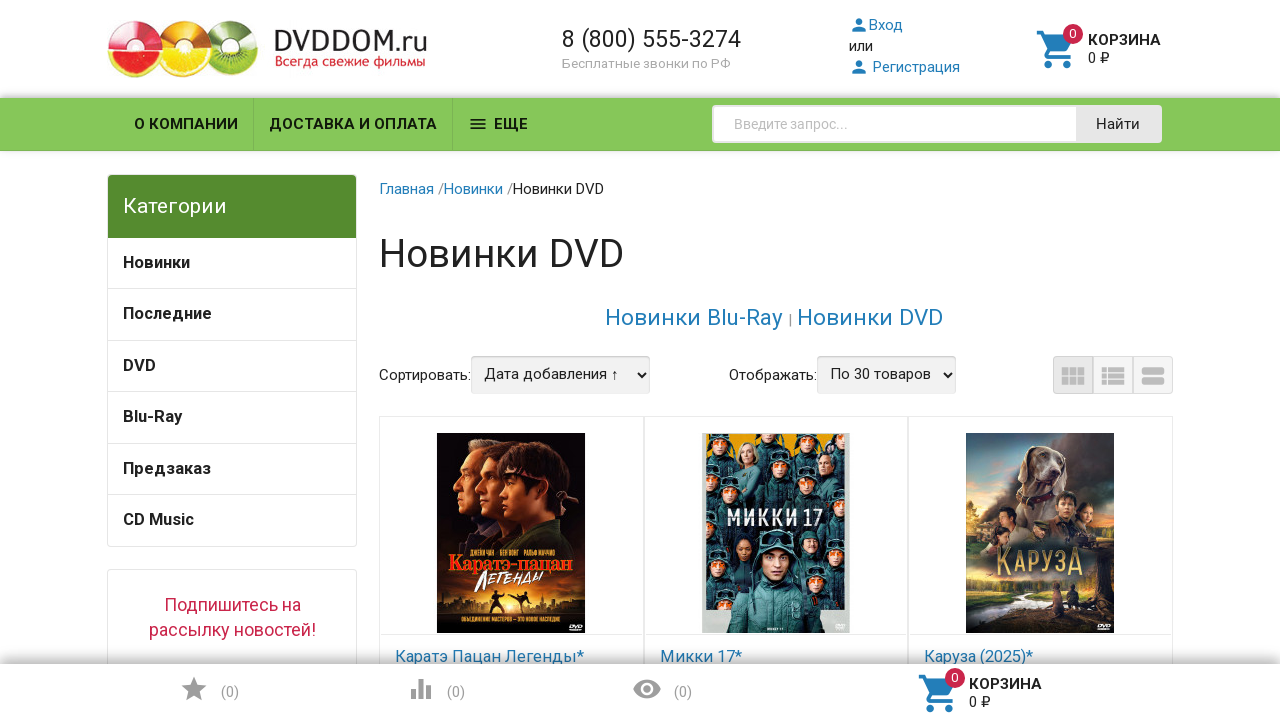

Product list loaded
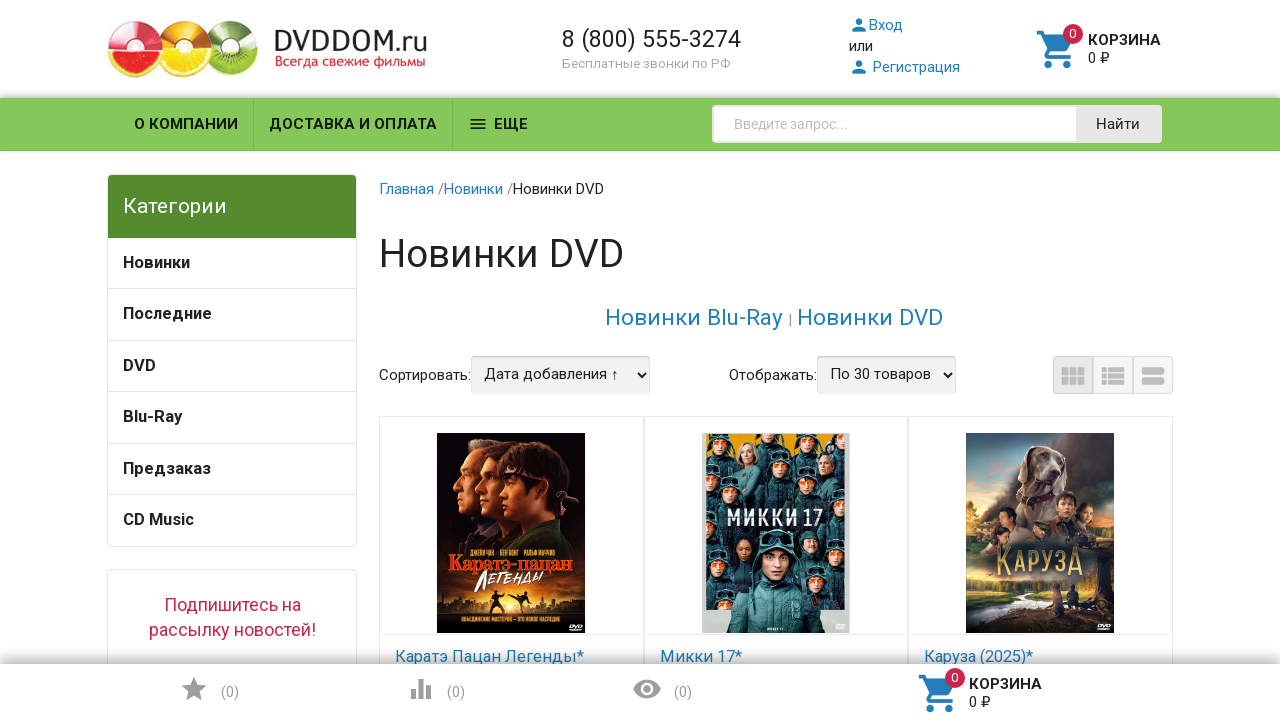

Clicked on the second product in the list at (776, 540) on #product-list > ul.product-list.expandable.colored.thumbs > li:nth-child(2) > di
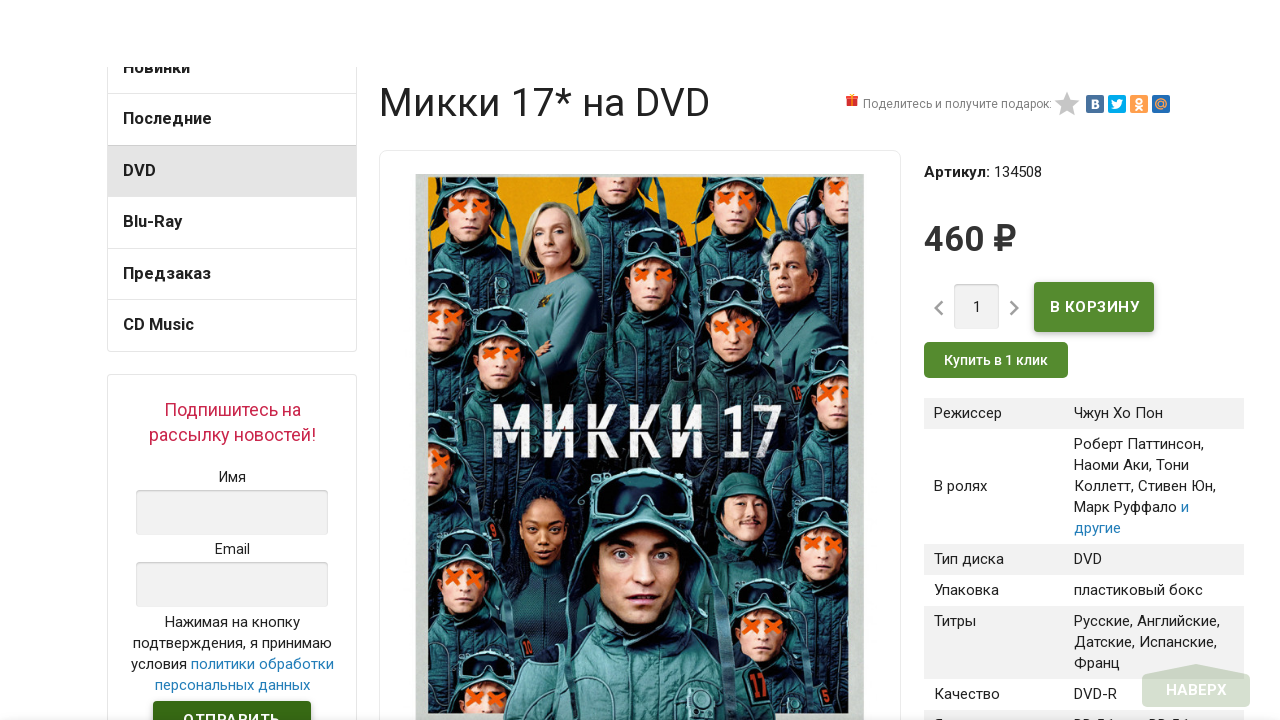

Product page loaded with cart form
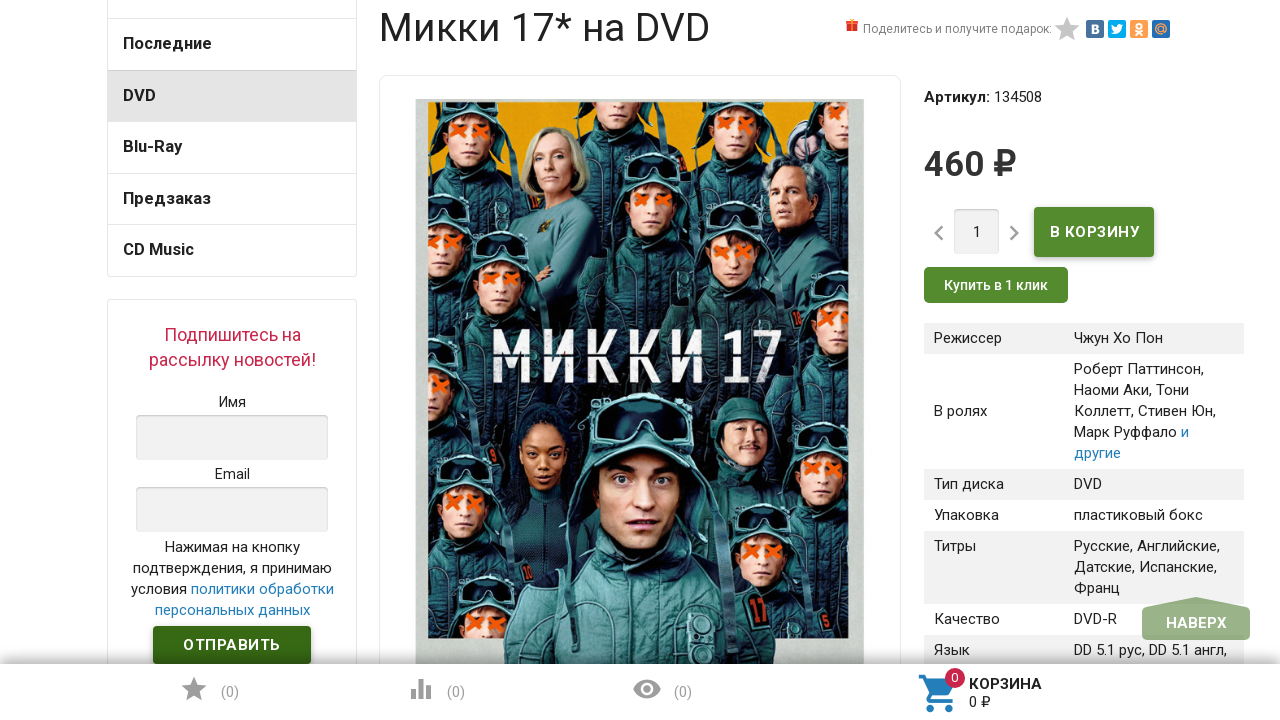

Selected quantity input field at (977, 232) on #cart-form > div.purchase > div > div.added2cart_block > div.added2cart_sub_bloc
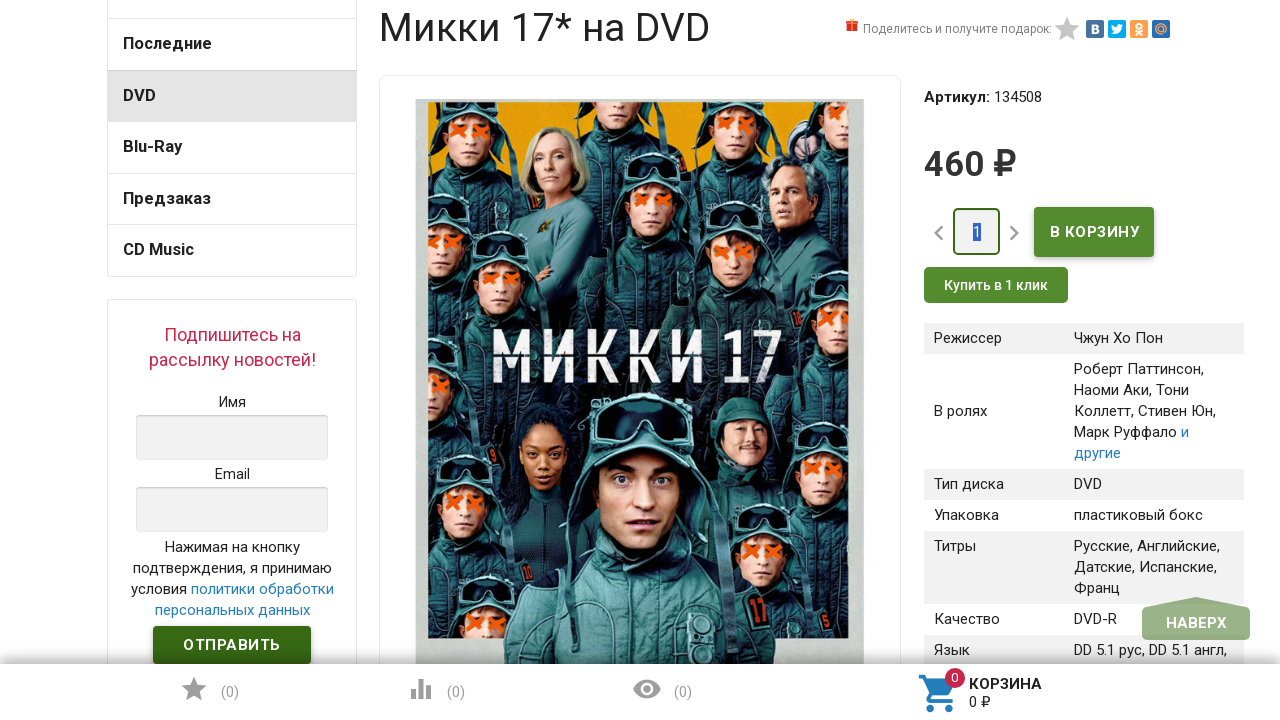

Set product quantity to 5 on #cart-form > div.purchase > div > div.added2cart_block > div.added2cart_sub_bloc
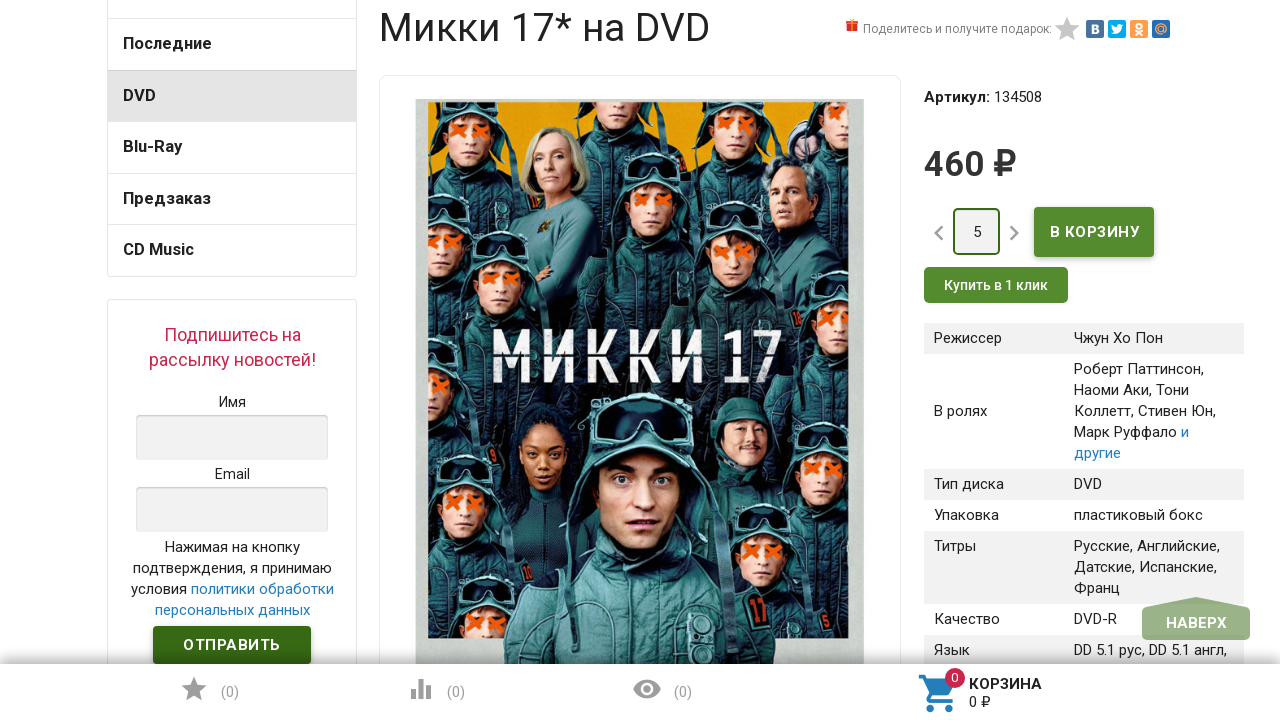

Clicked add to cart button at (1094, 232) on .second-type
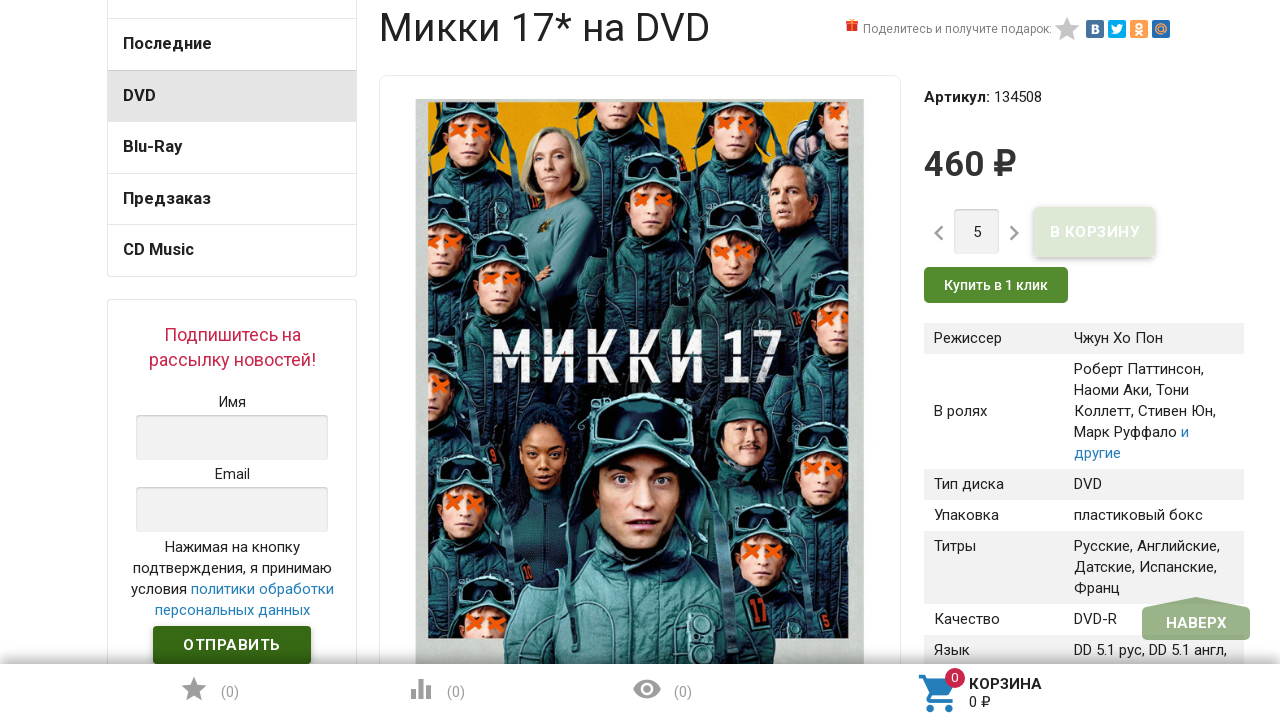

Waited for cart to update
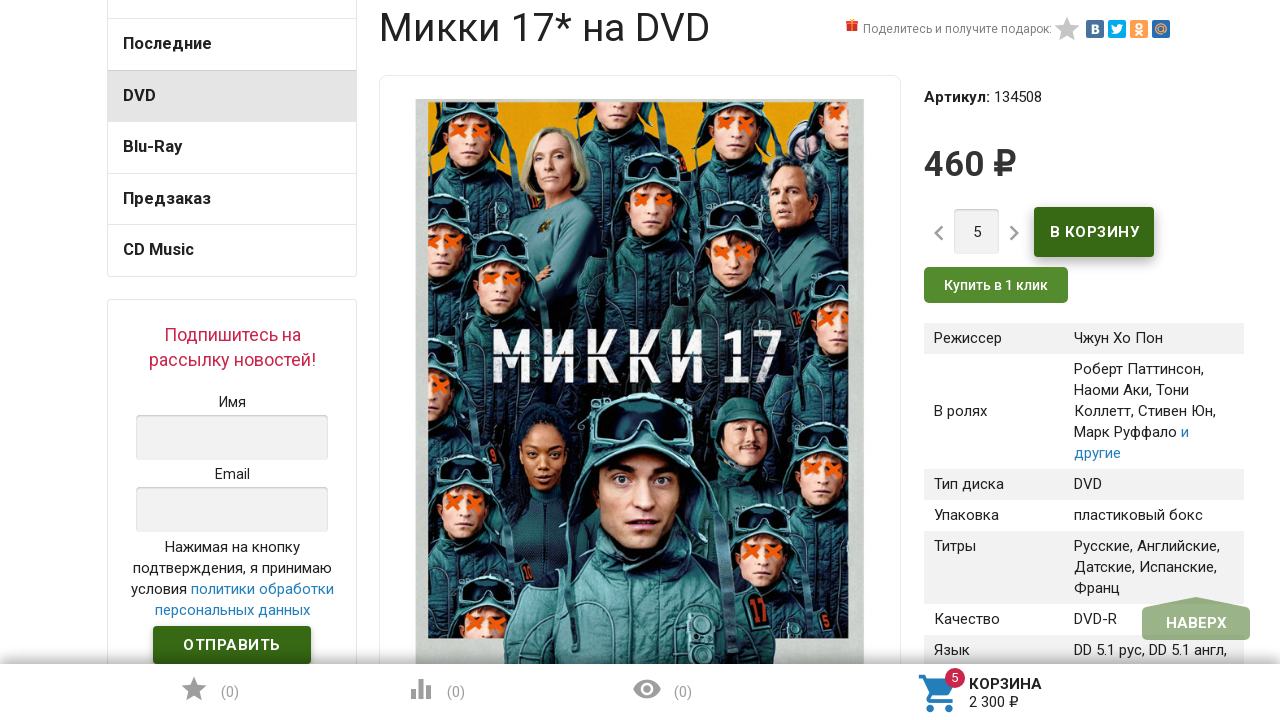

Clicked on cart icon at (1058, 49) on xpath=/html/body/header/div[1]/div/div/div/div[4]/a/i
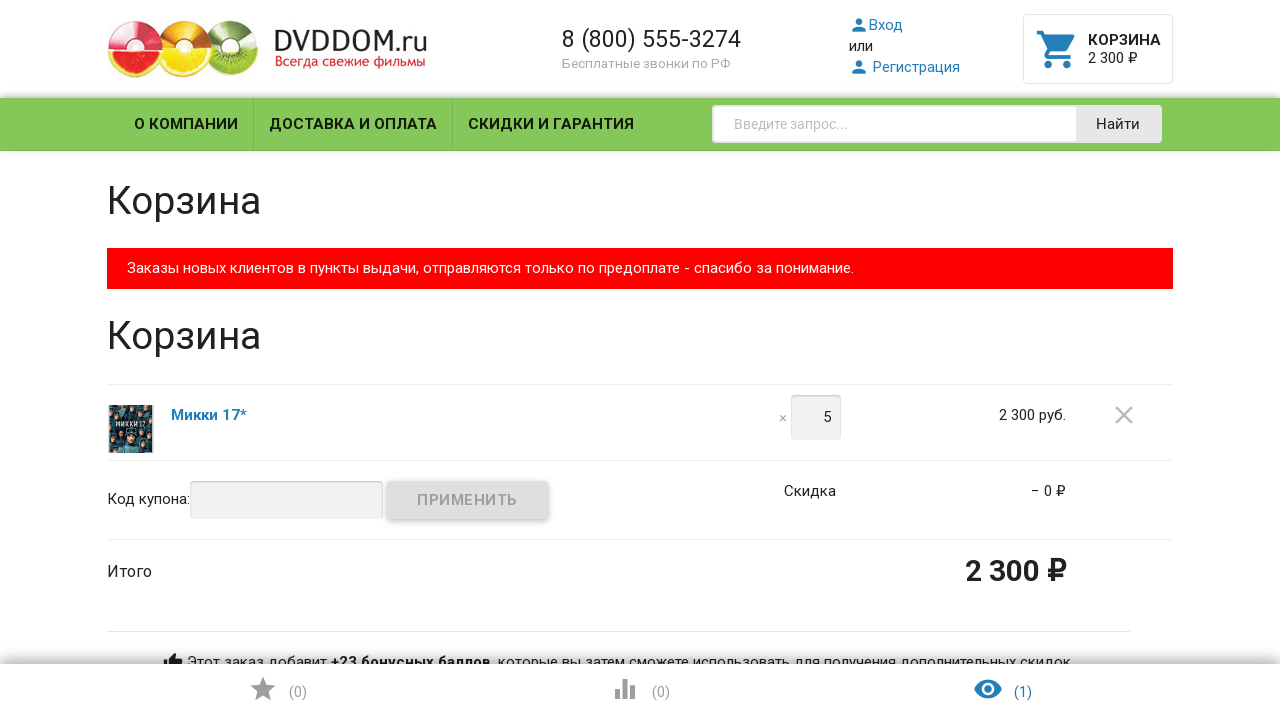

Cart page loaded and product with quantity 5 verified
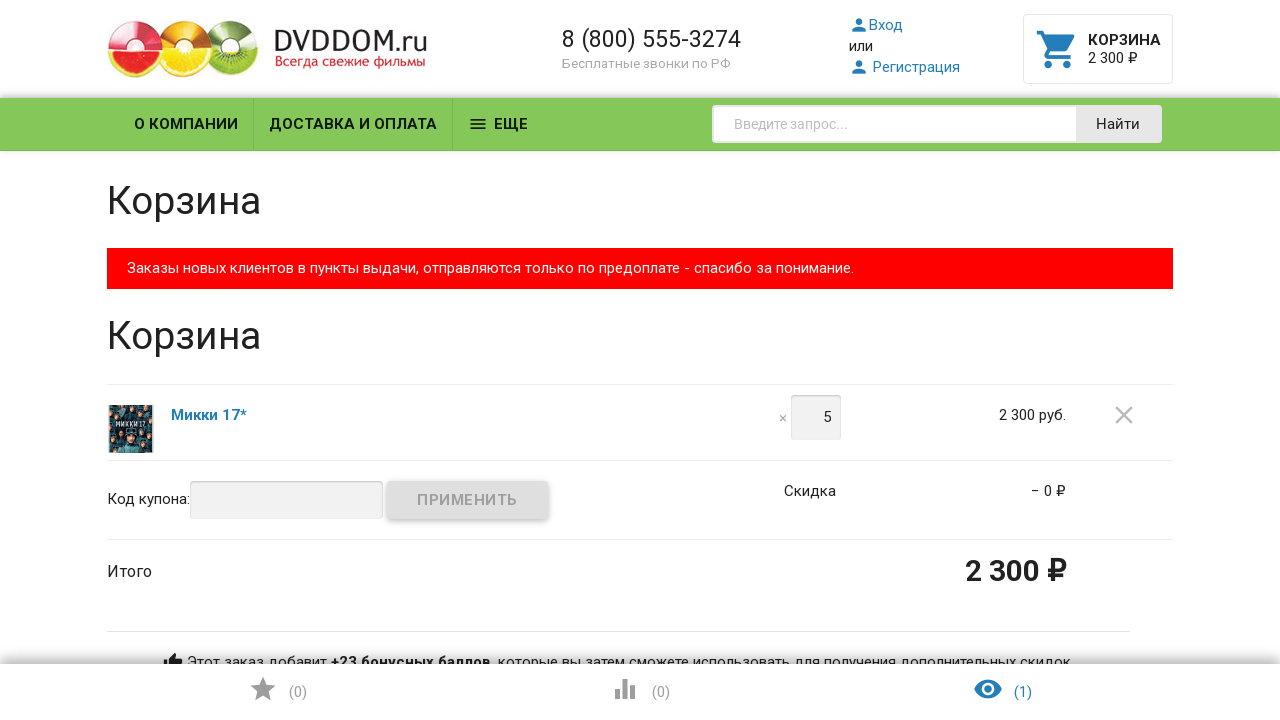

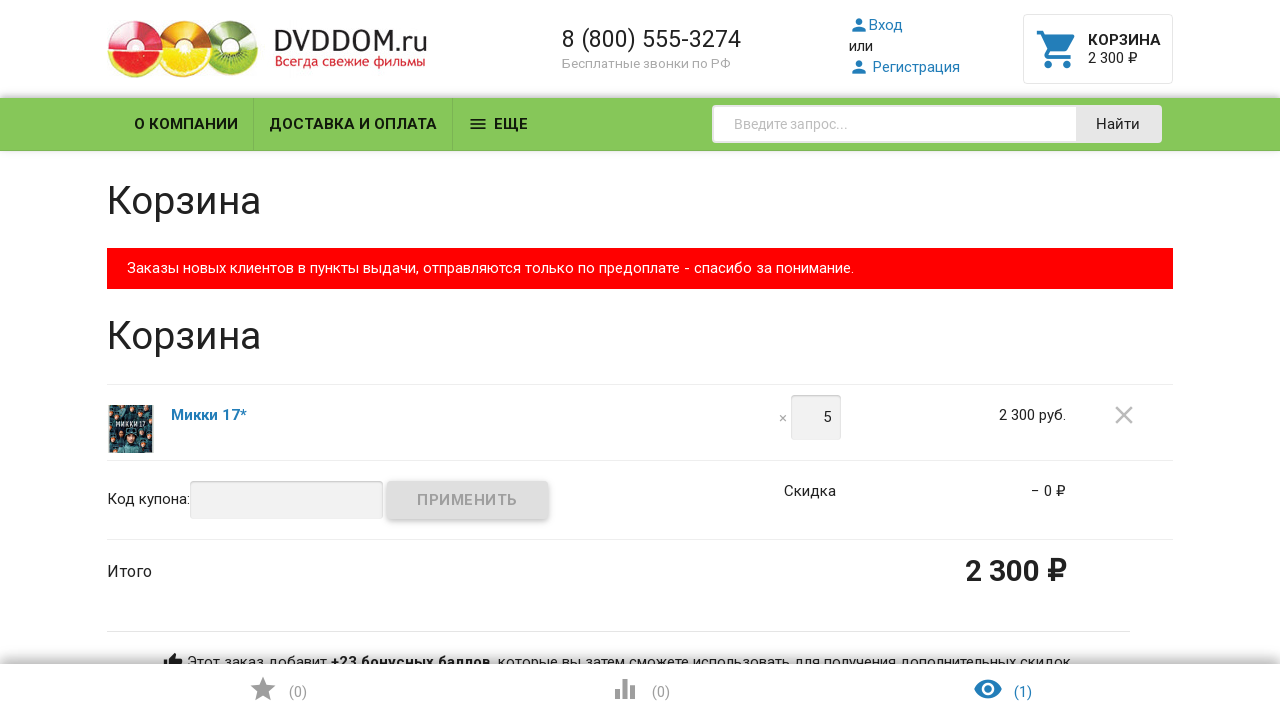